Tests JavaScript alert handling by triggering a confirmation dialog, reading its text, and accepting it

Starting URL: https://the-internet.herokuapp.com/javascript_alerts

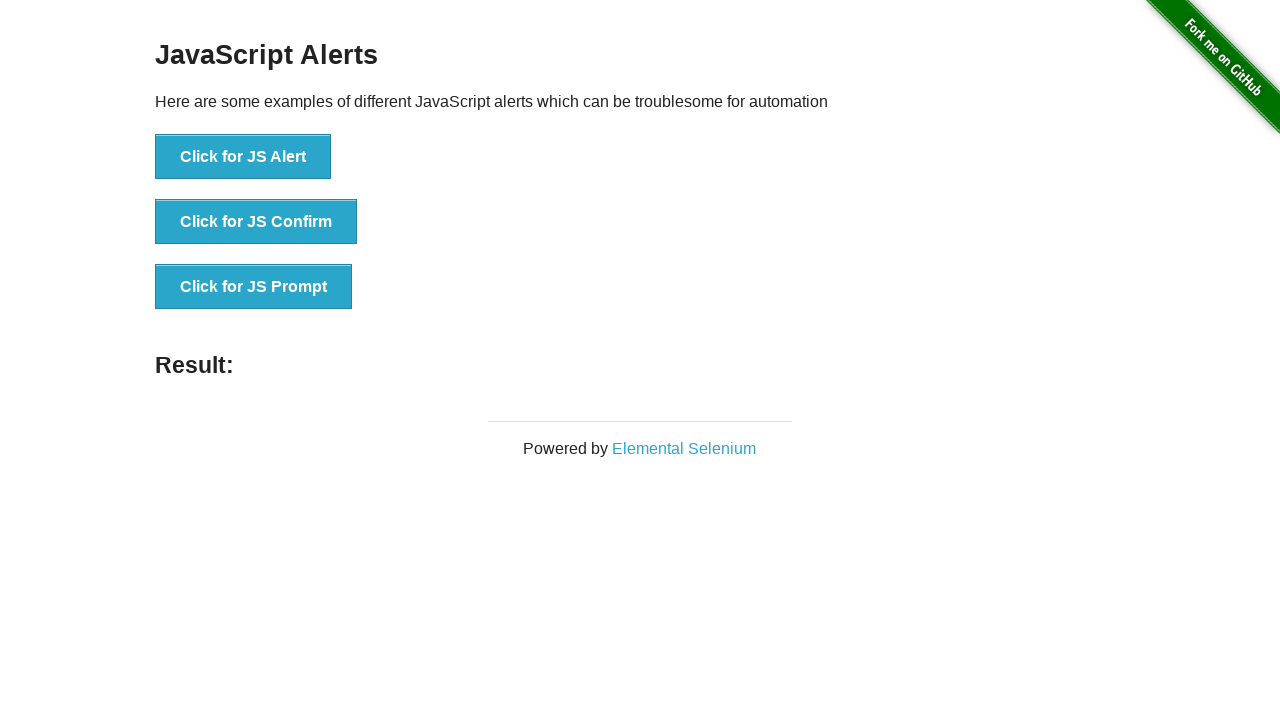

Clicked button to trigger JavaScript confirmation dialog at (256, 222) on xpath=//button[text()='Click for JS Confirm']
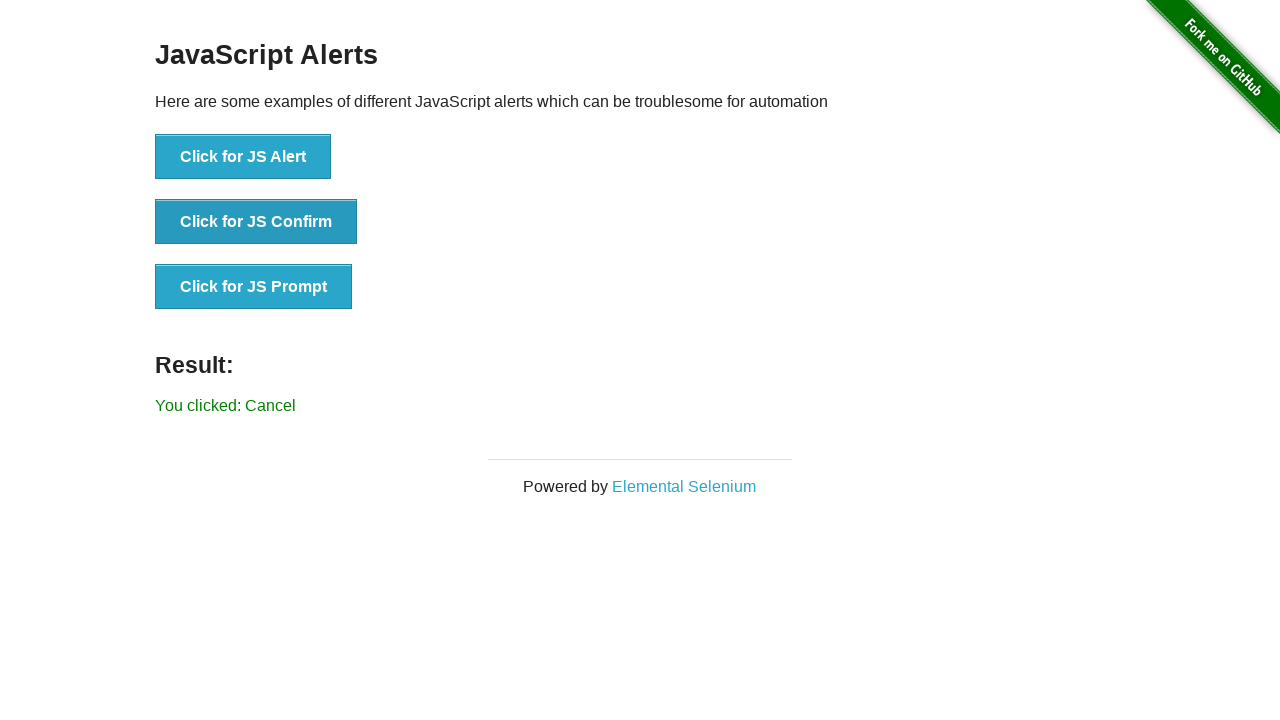

Set up dialog handler to accept confirmation
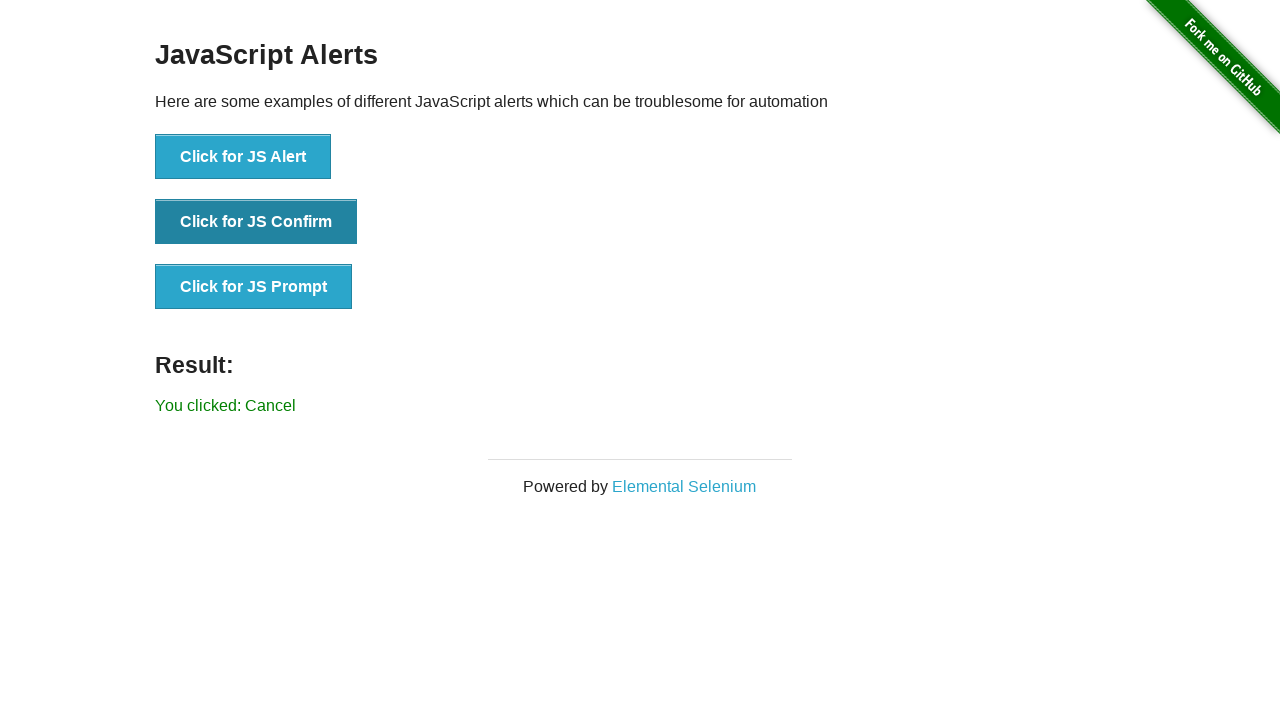

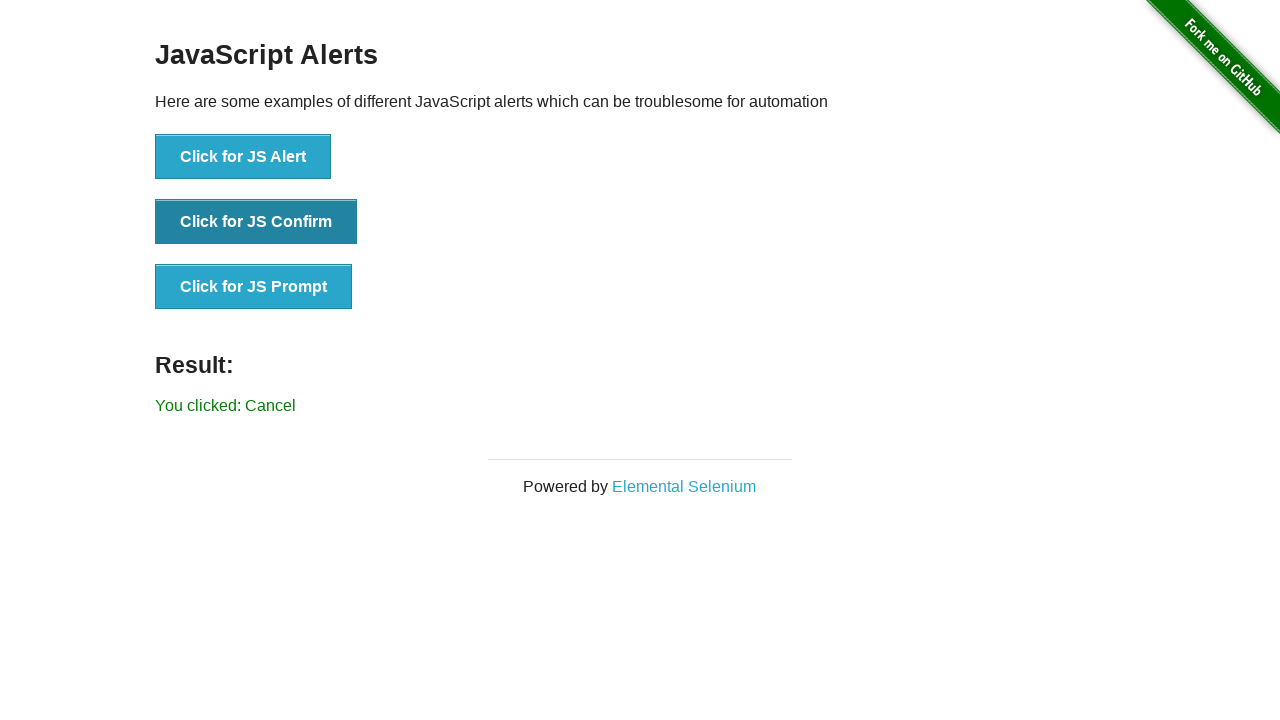